Tests mouse hover functionality by hovering over an element on the Selenium test page

Starting URL: https://www.selenium.dev/selenium/web/mouse_interaction.html

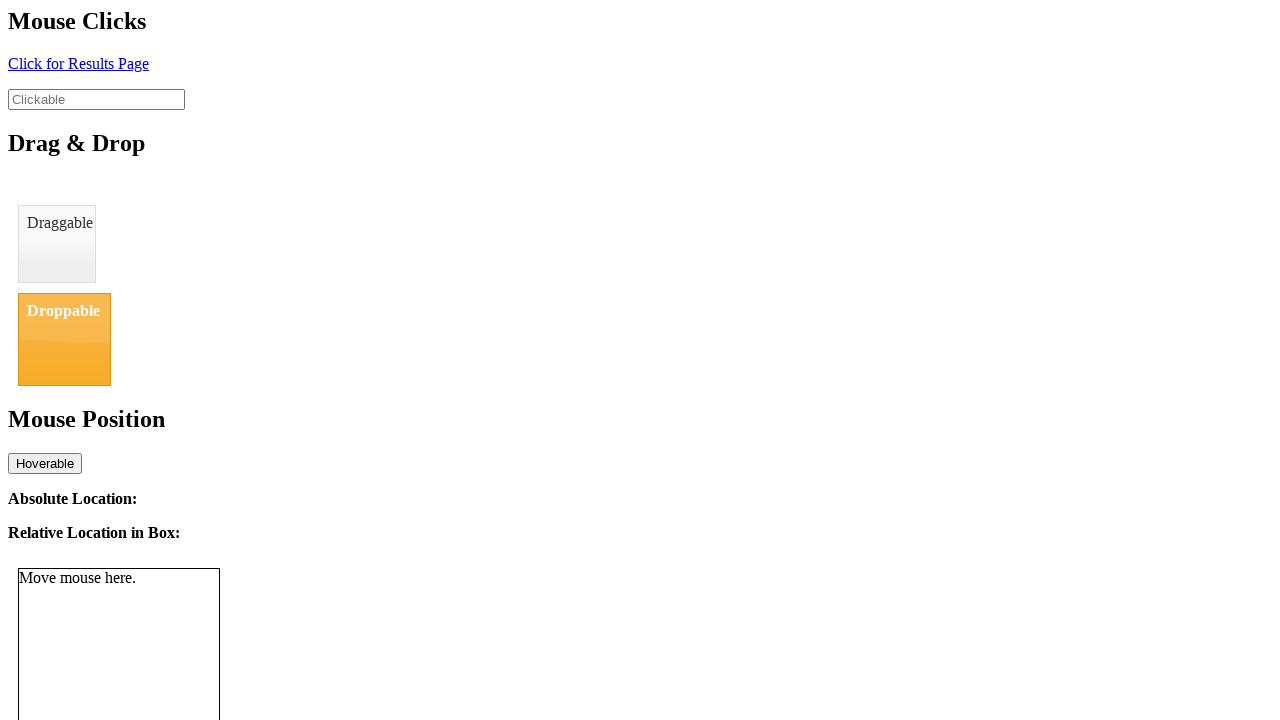

Navigated to Selenium mouse interaction test page
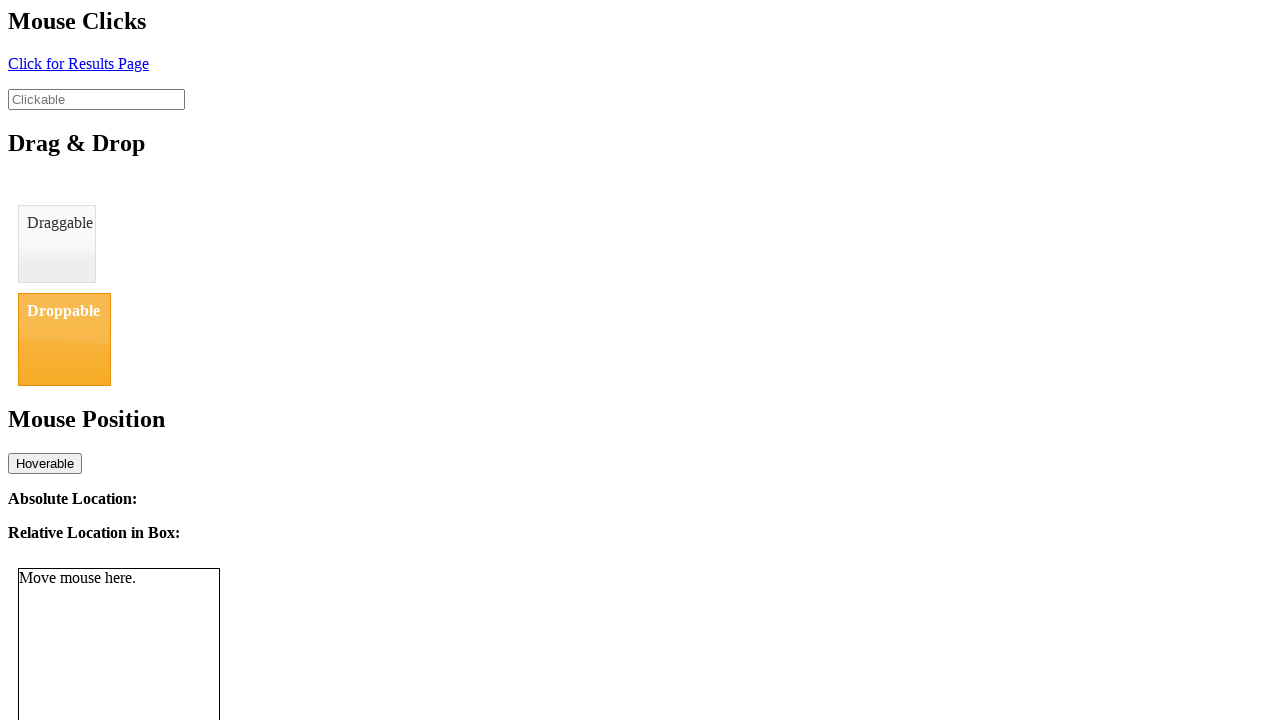

Located hoverable element with id 'hover'
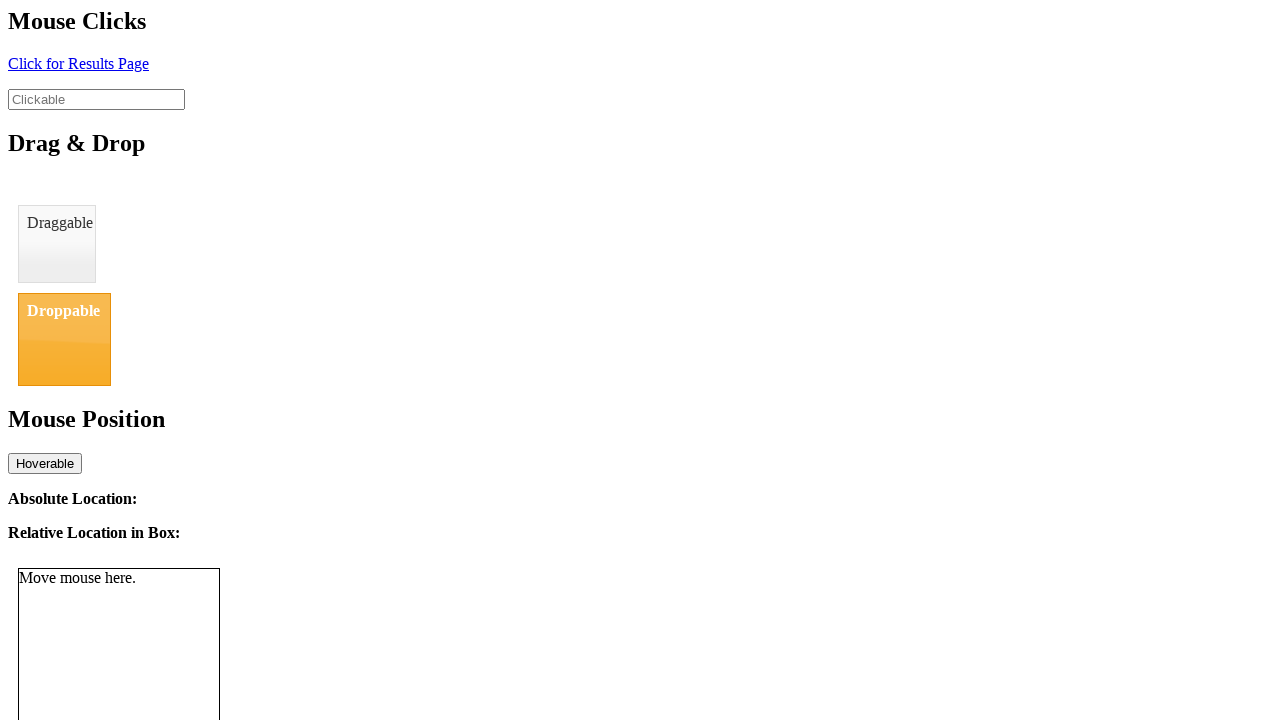

Performed mouse hover action on the element at (45, 463) on #hover
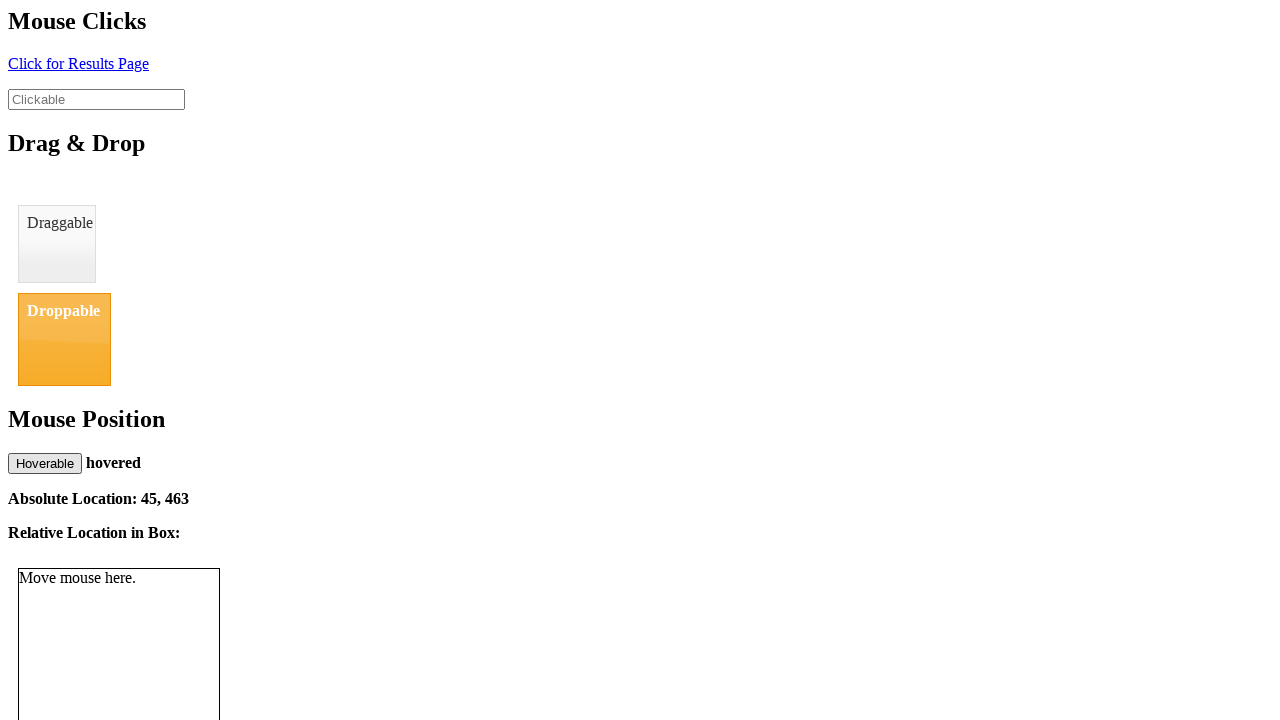

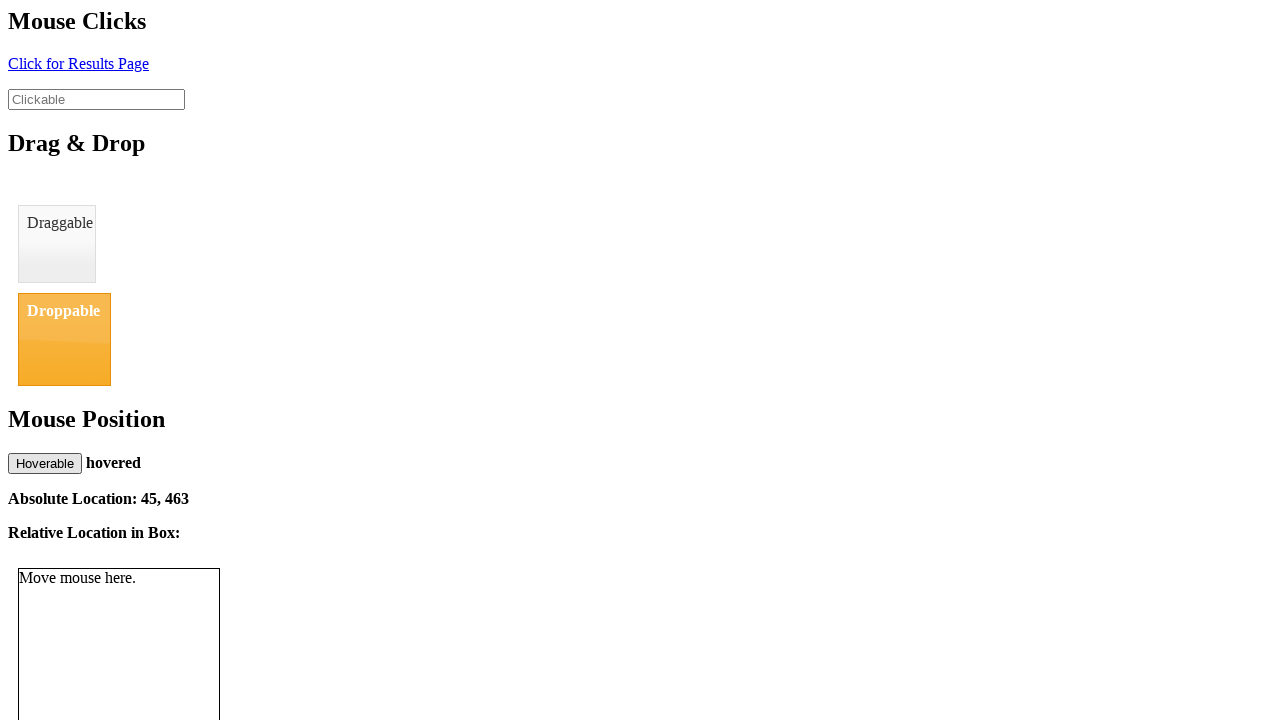